Navigates to the Rahul Shetty Academy Angular practice page and retrieves the page title

Starting URL: https://rahulshettyacademy.com/angularpractice/

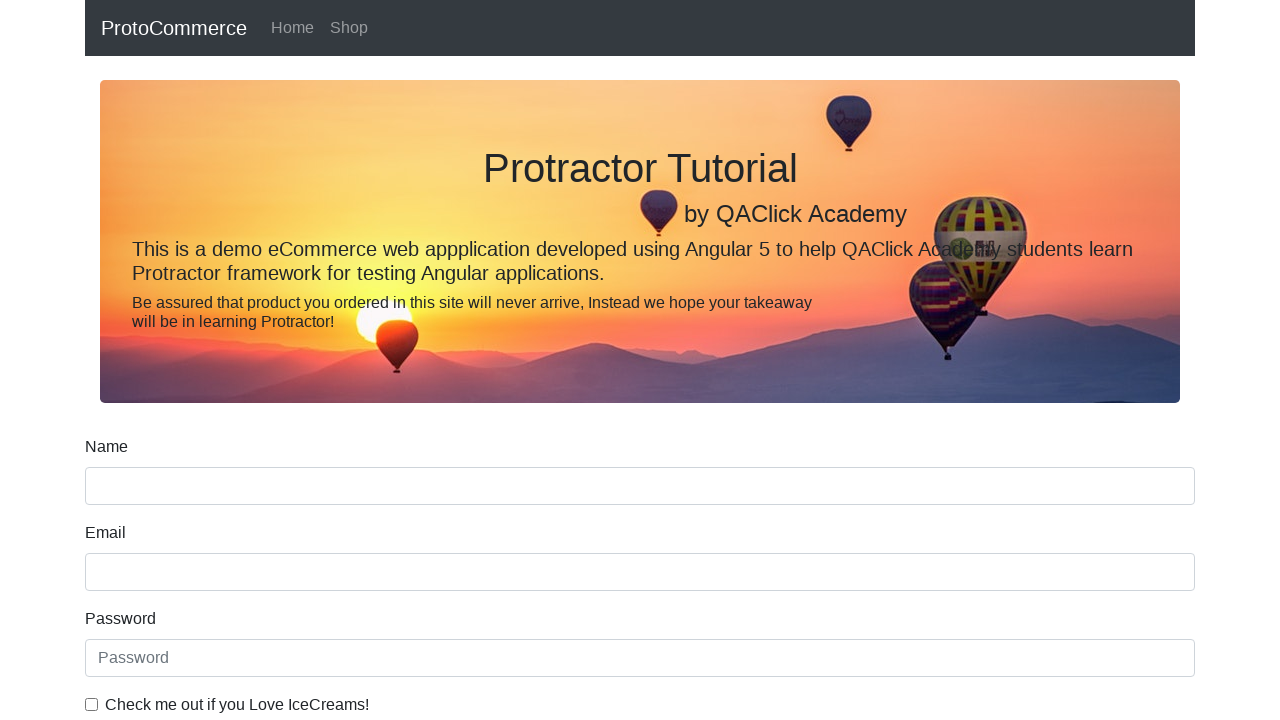

Navigated to Rahul Shetty Academy Angular practice page
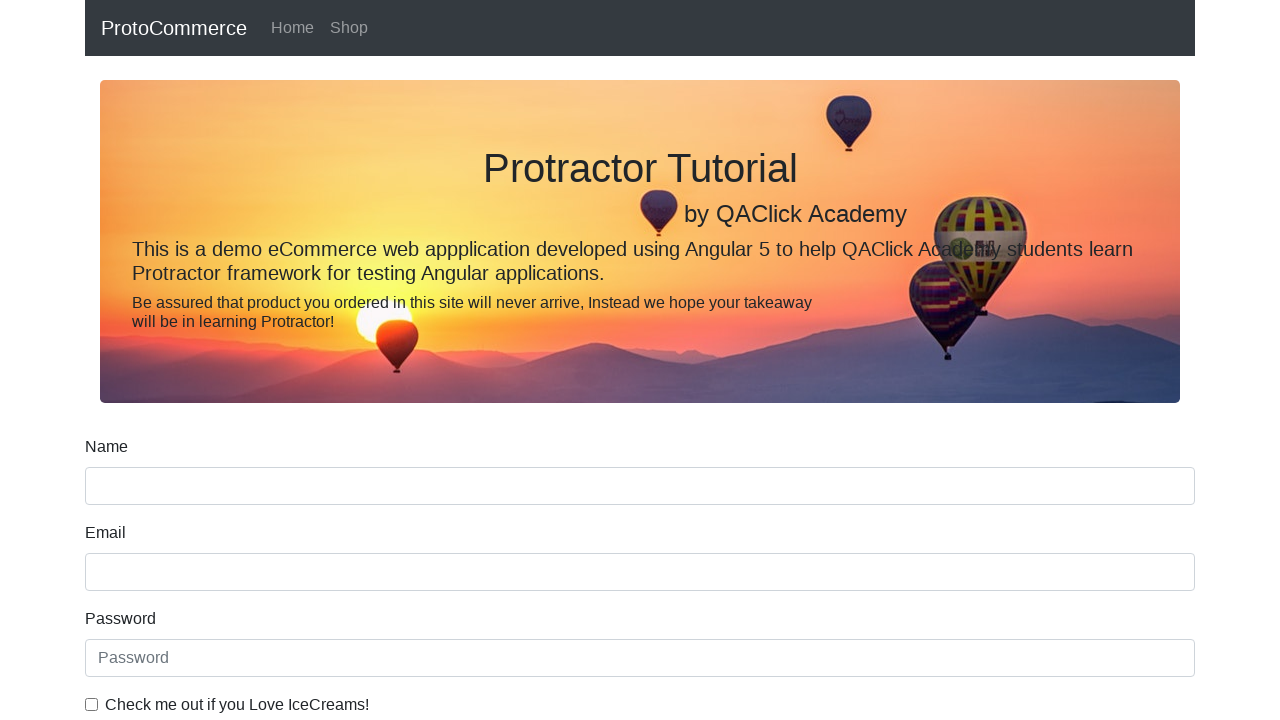

Retrieved page title: ProtoCommerce
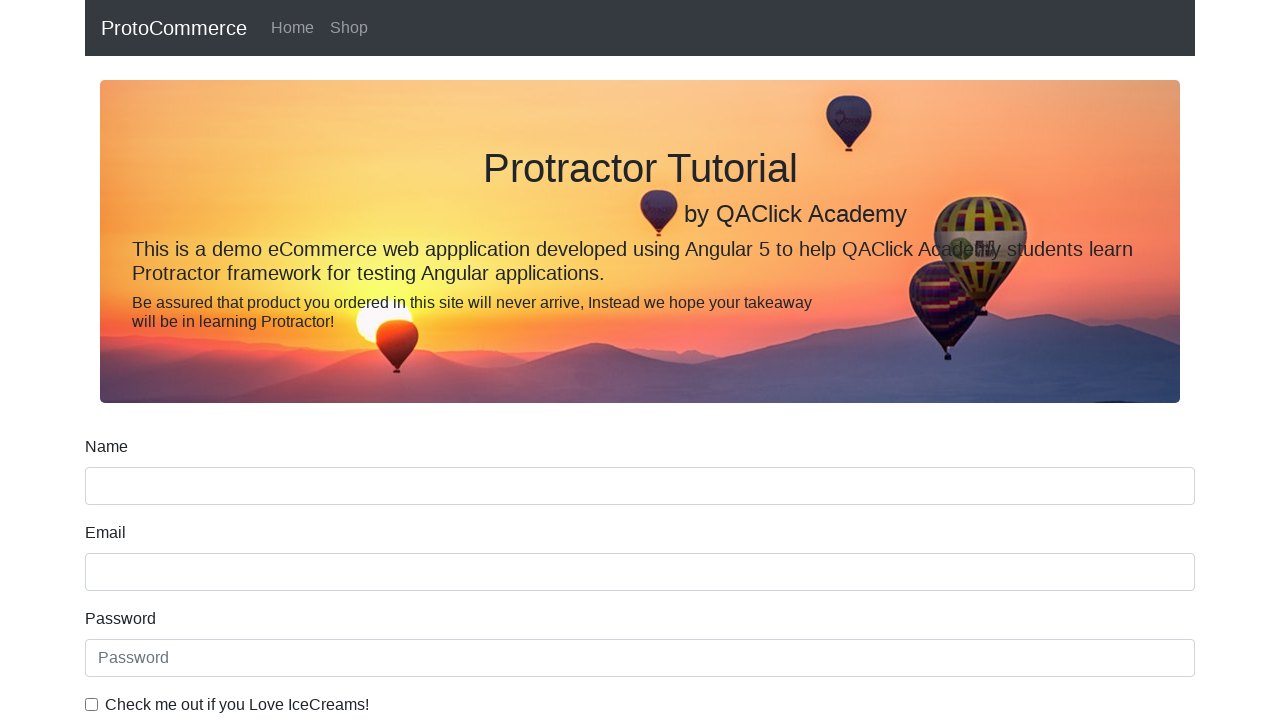

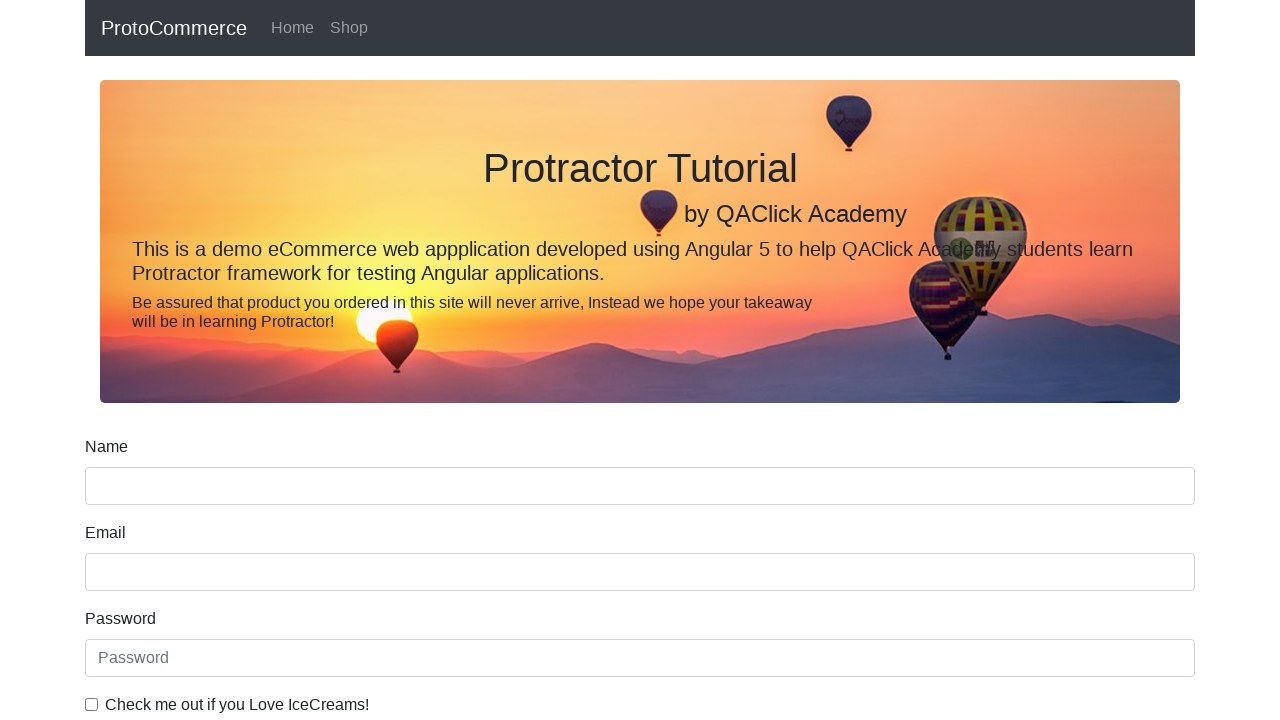